Tests right-click context menu functionality by performing a context click on a specific element

Starting URL: https://swisnl.github.io/jQuery-contextMenu/demo.html

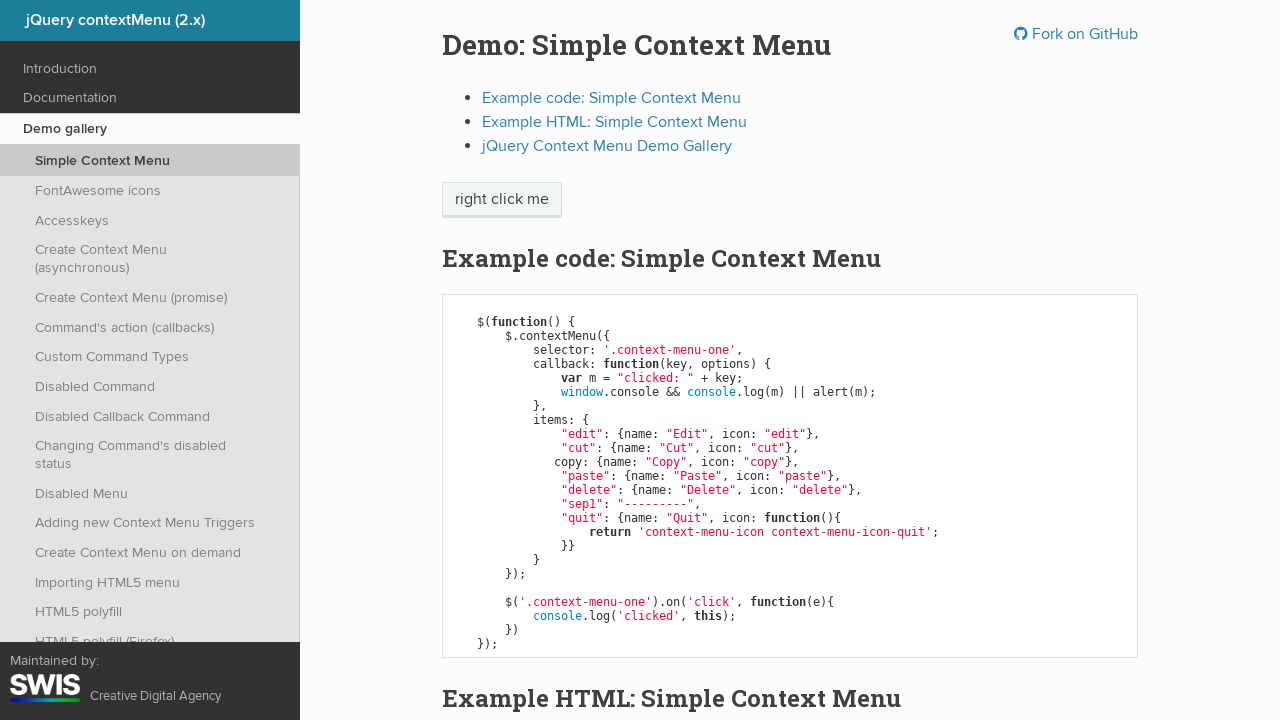

Located the element to right-click using XPath
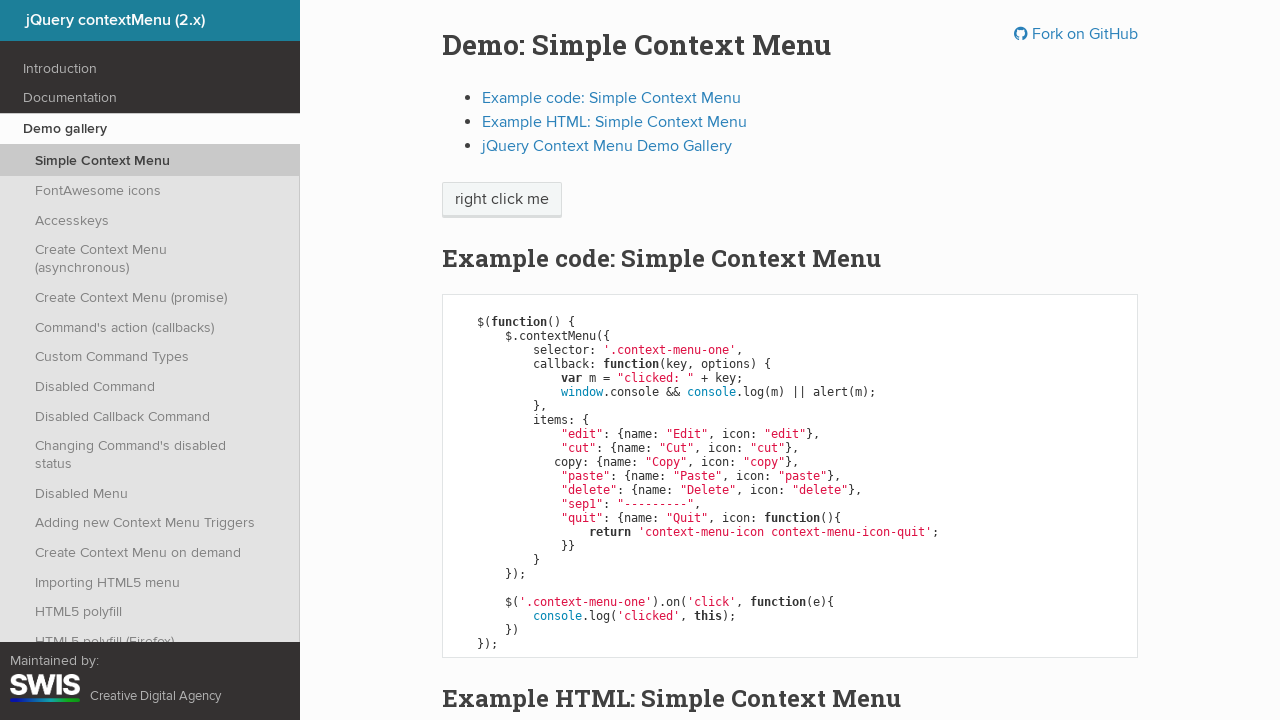

Performed right-click context click on the element at (502, 200) on xpath=/html/body/div/section/div/div/div/p/span
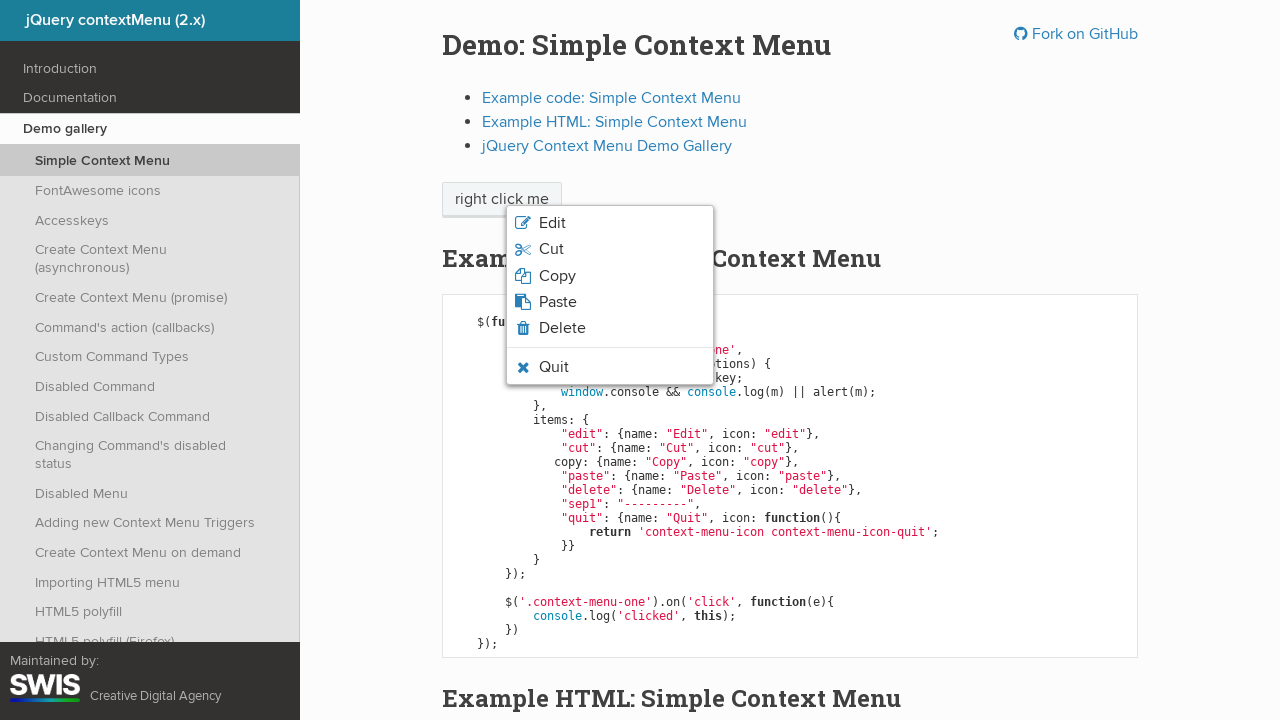

Retrieved element text content: 'right click me'
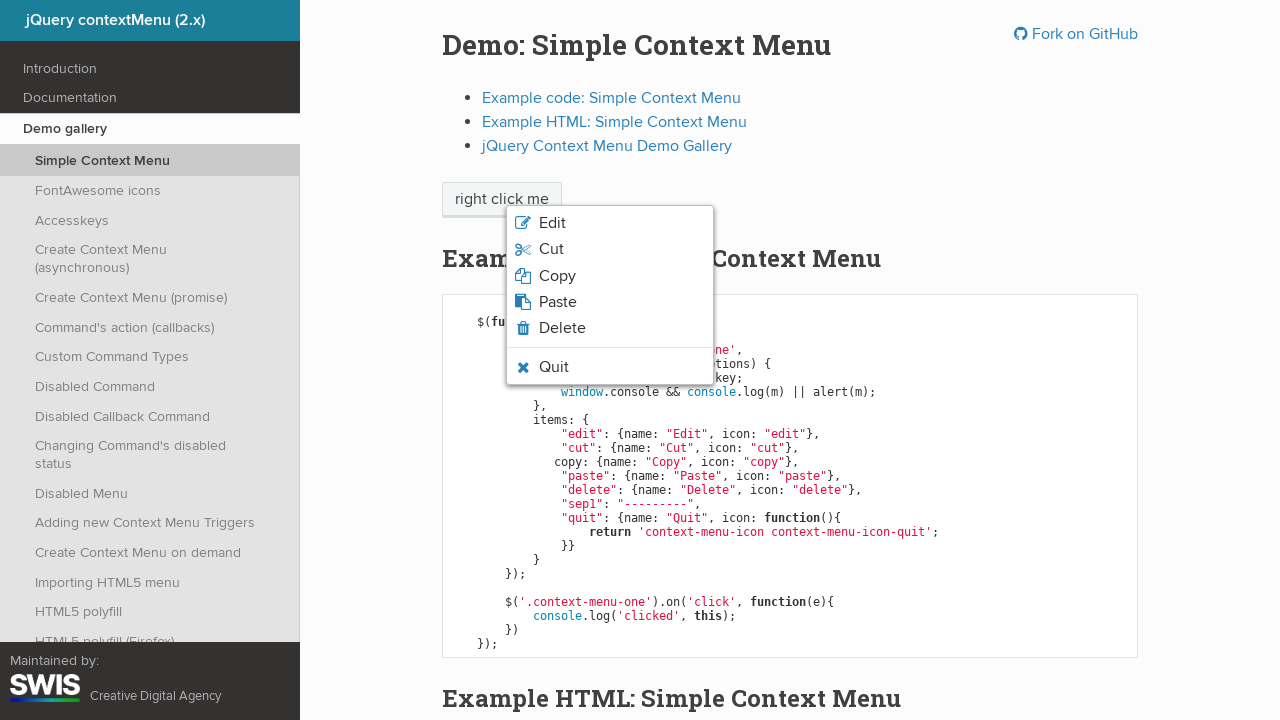

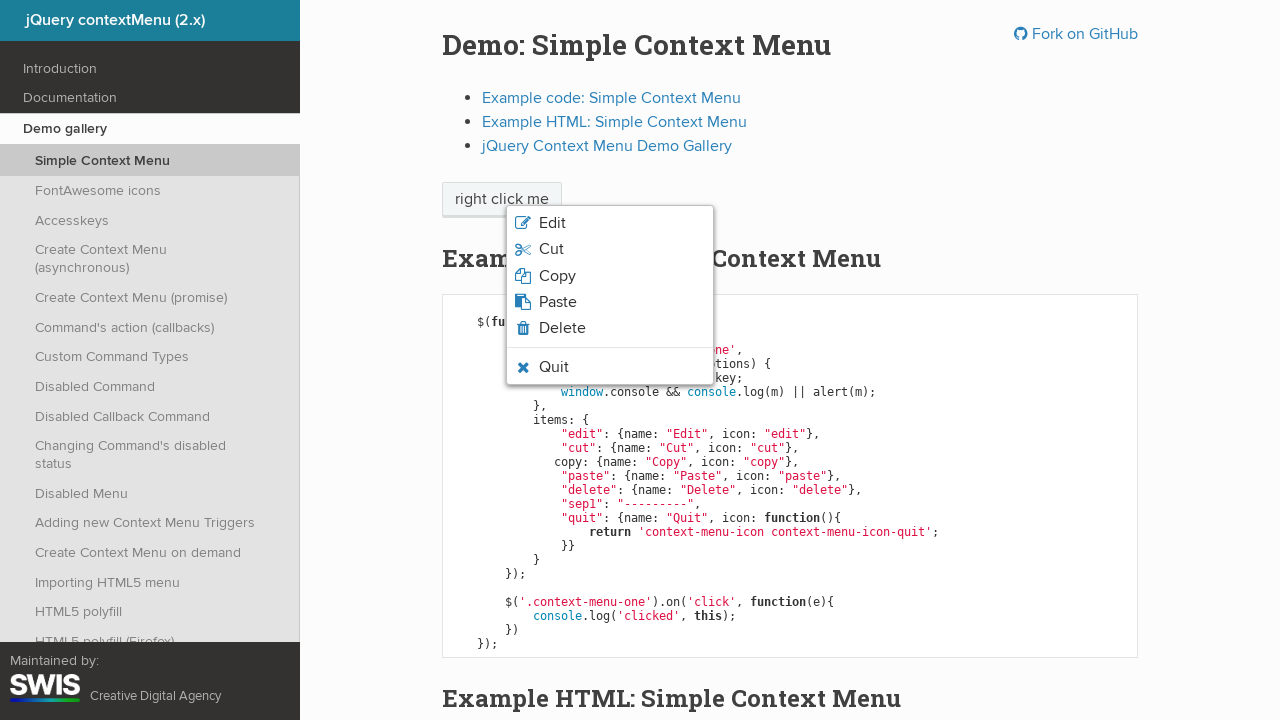